Tests opting out of A/B tests by adding an opt-out cookie after visiting the page, then refreshing to verify the page shows "No A/B Test" heading

Starting URL: http://the-internet.herokuapp.com/abtest

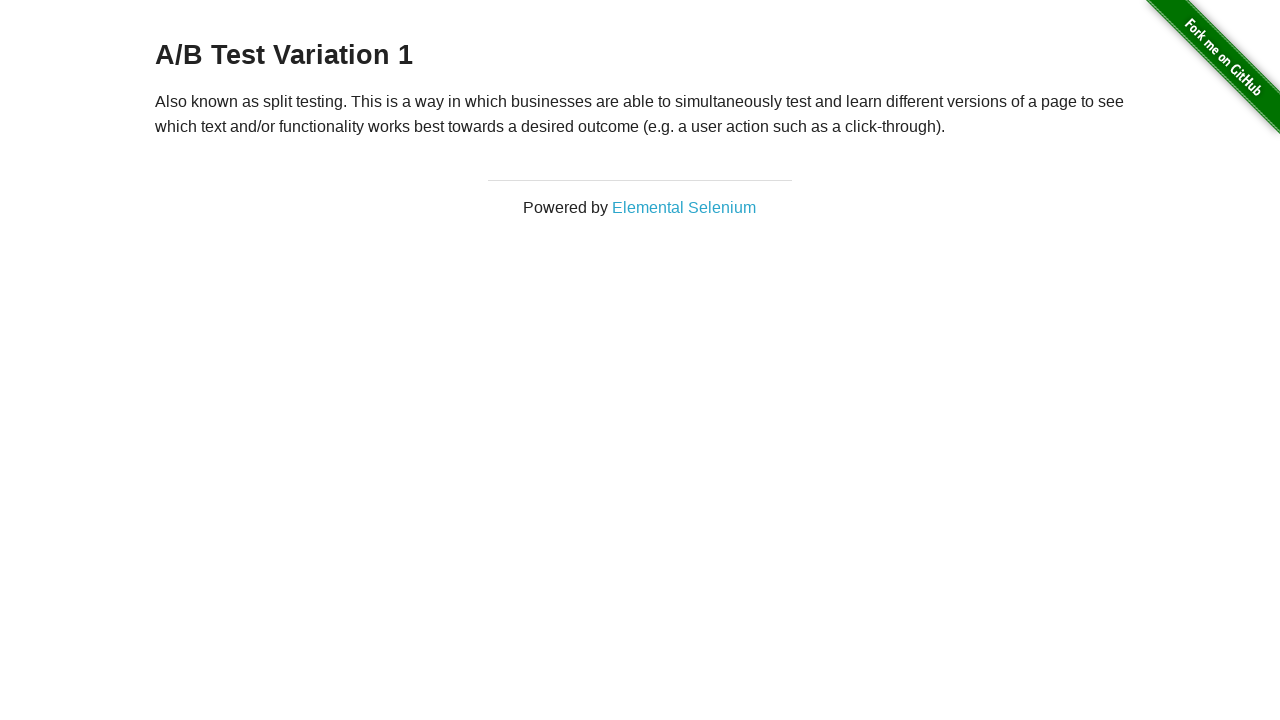

Waited for h3 heading to load on A/B test page
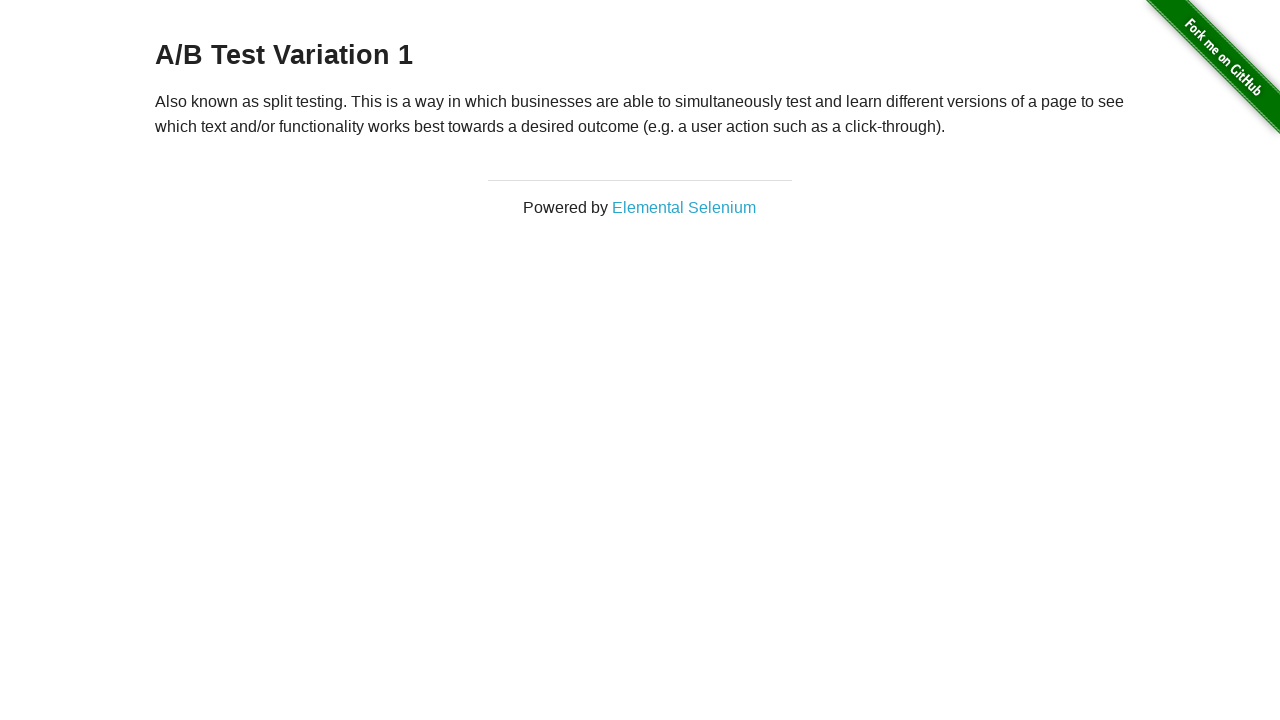

Retrieved initial heading text
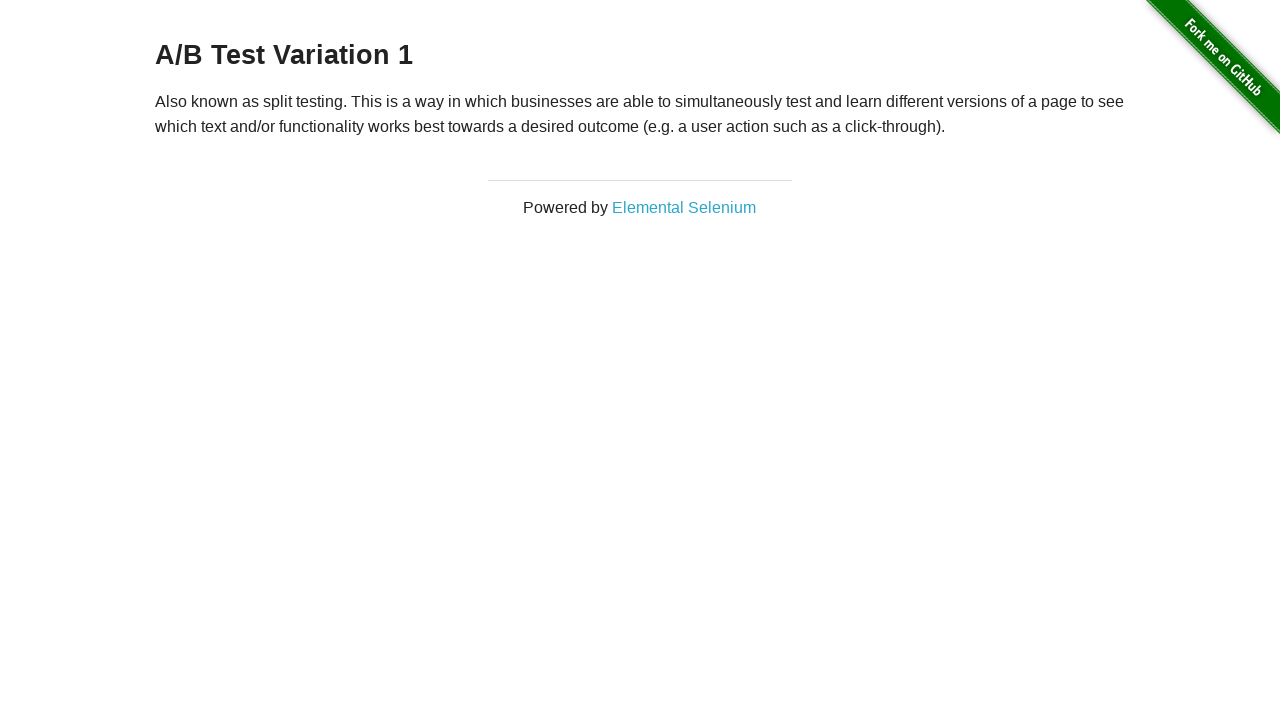

Verified initial heading starts with 'A/B Test'
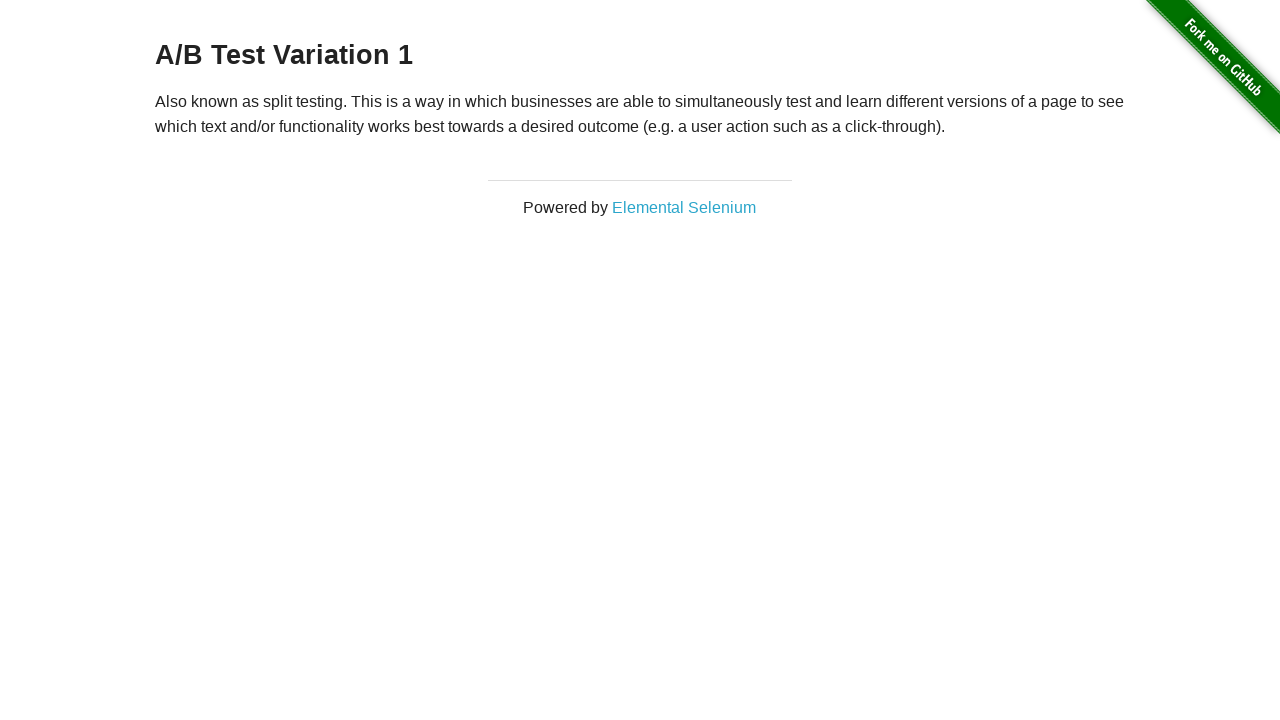

Added optimizelyOptOut cookie to opt out of A/B tests
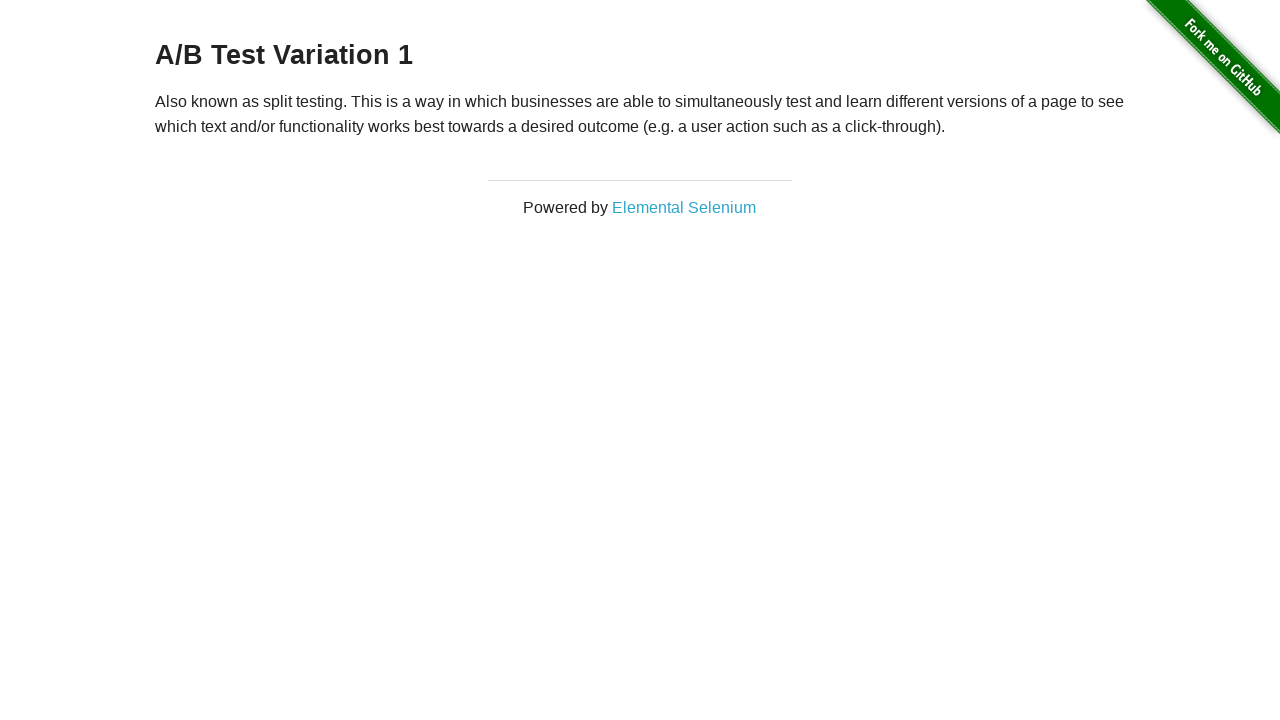

Refreshed page to apply opt-out cookie
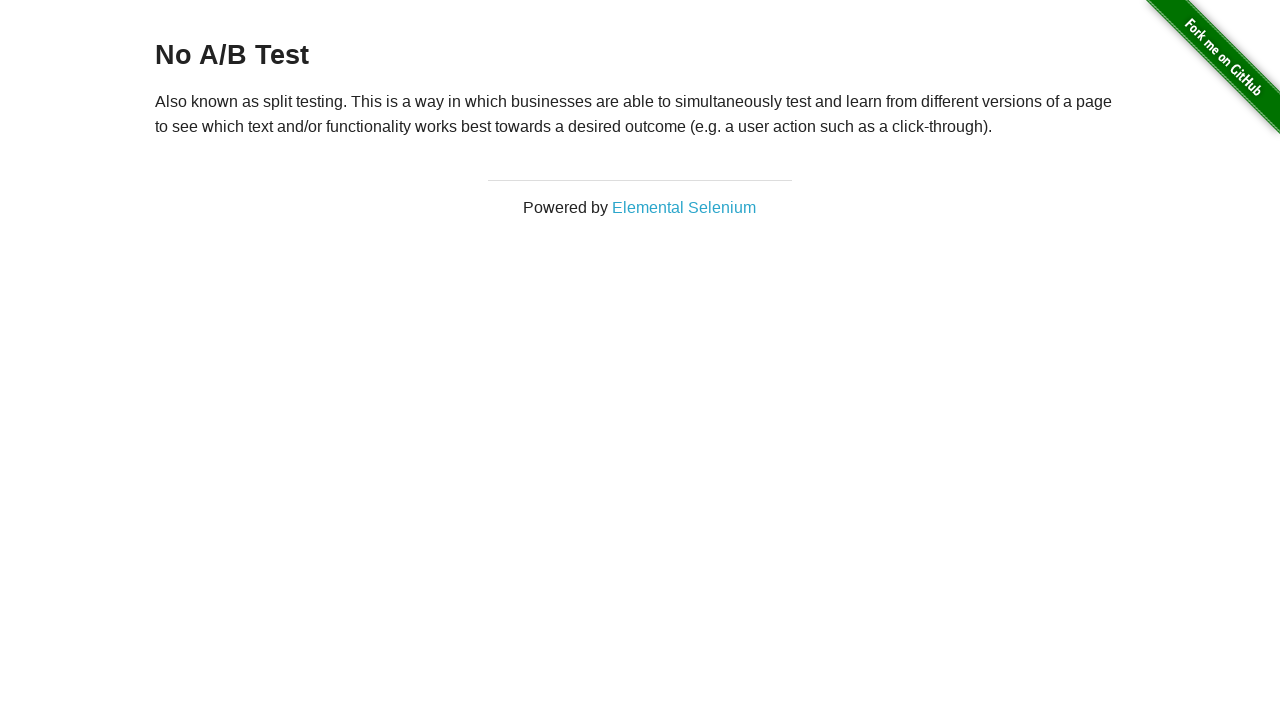

Waited for h3 heading after page refresh
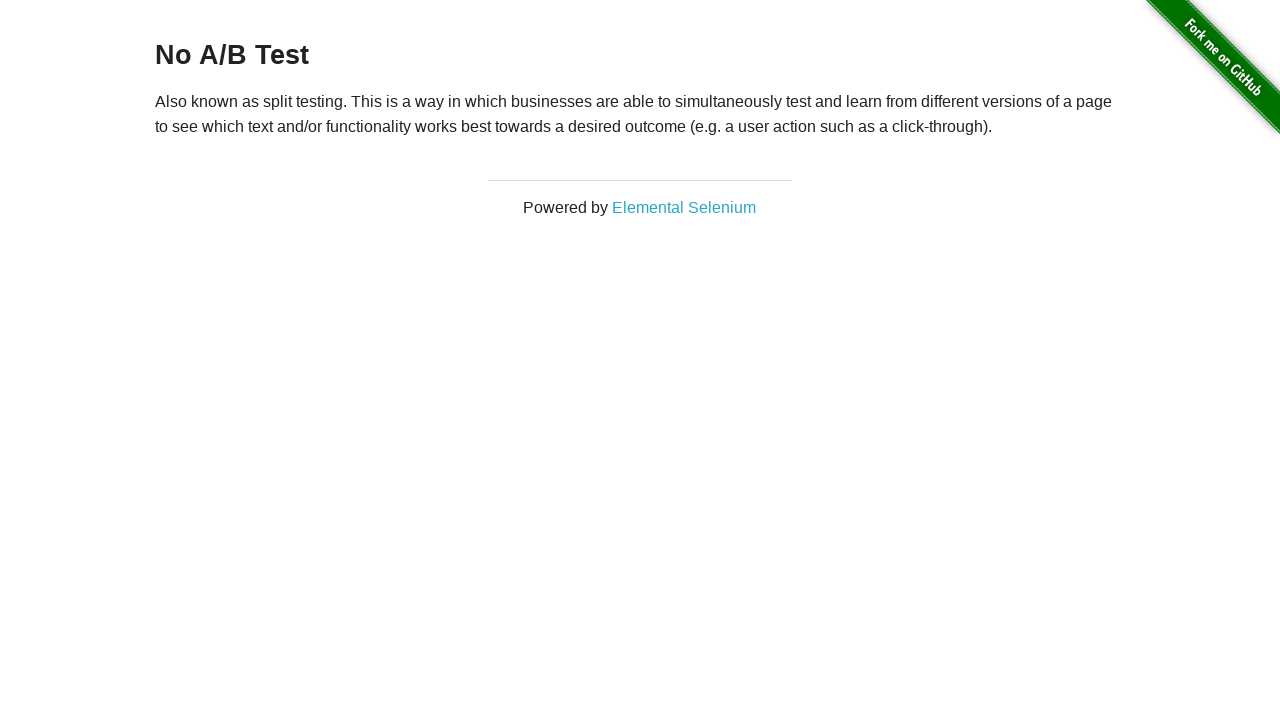

Retrieved heading text after opt-out
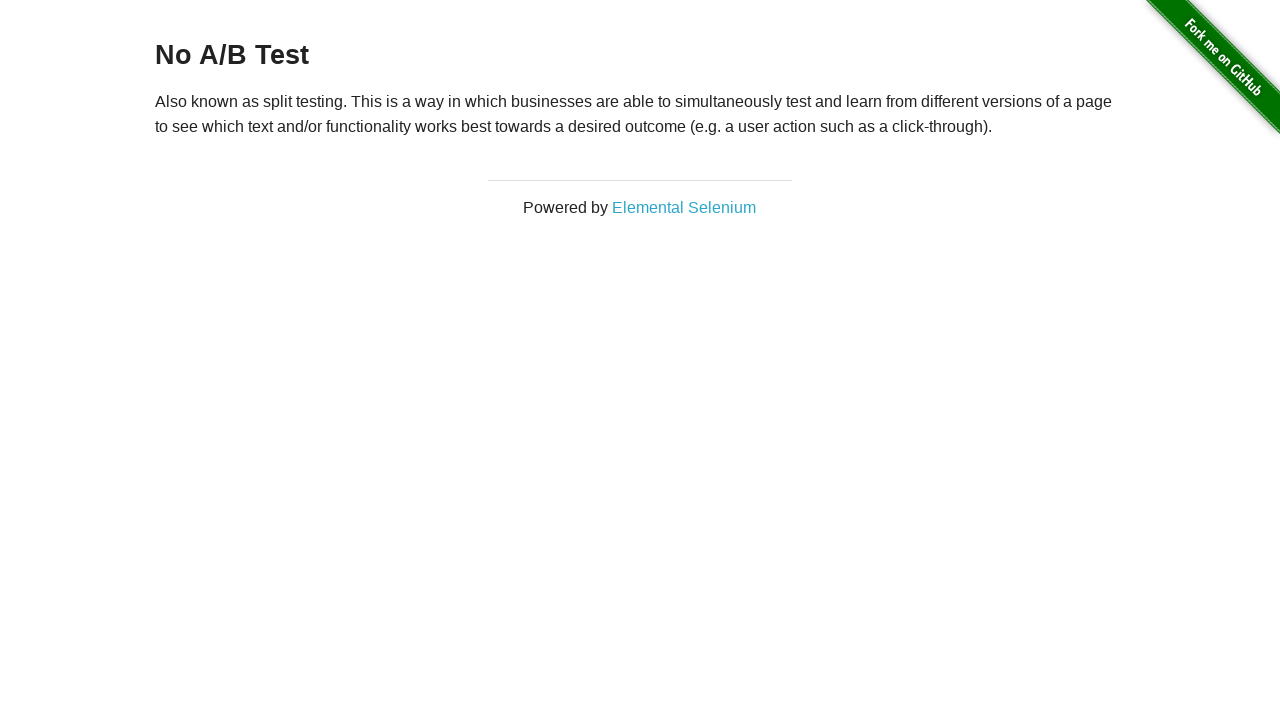

Verified heading now shows 'No A/B Test' indicating successful opt-out
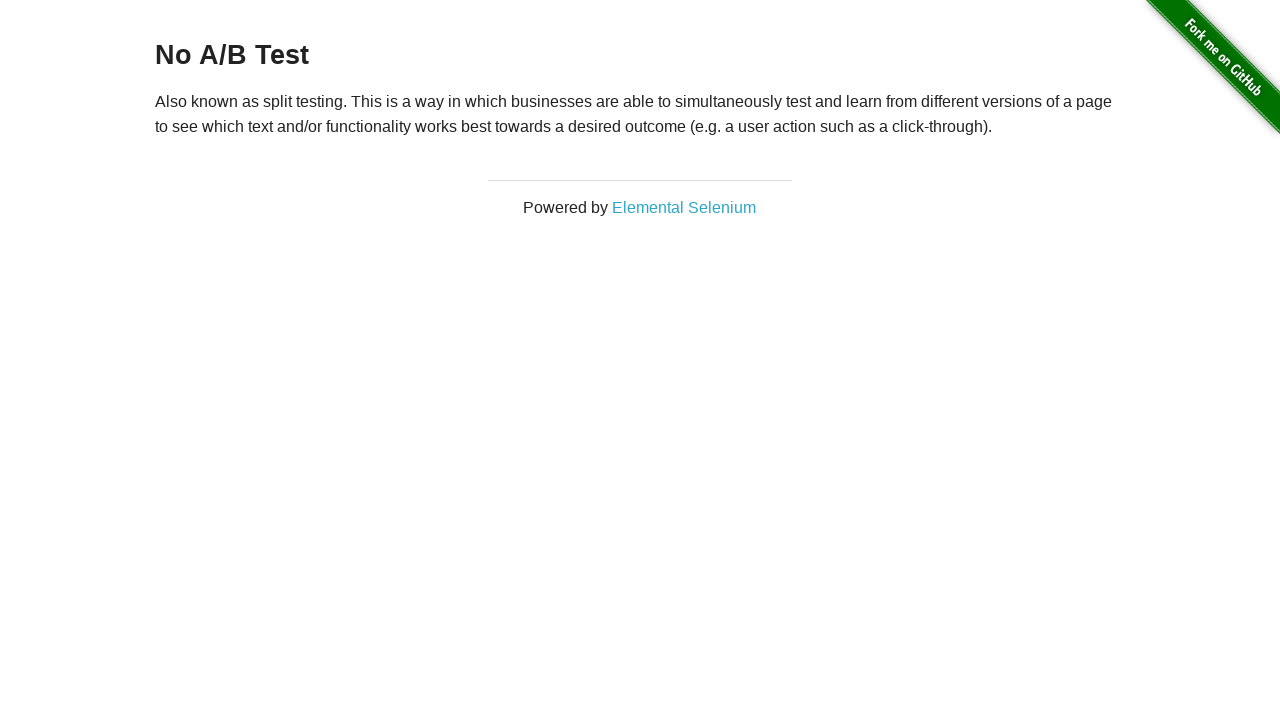

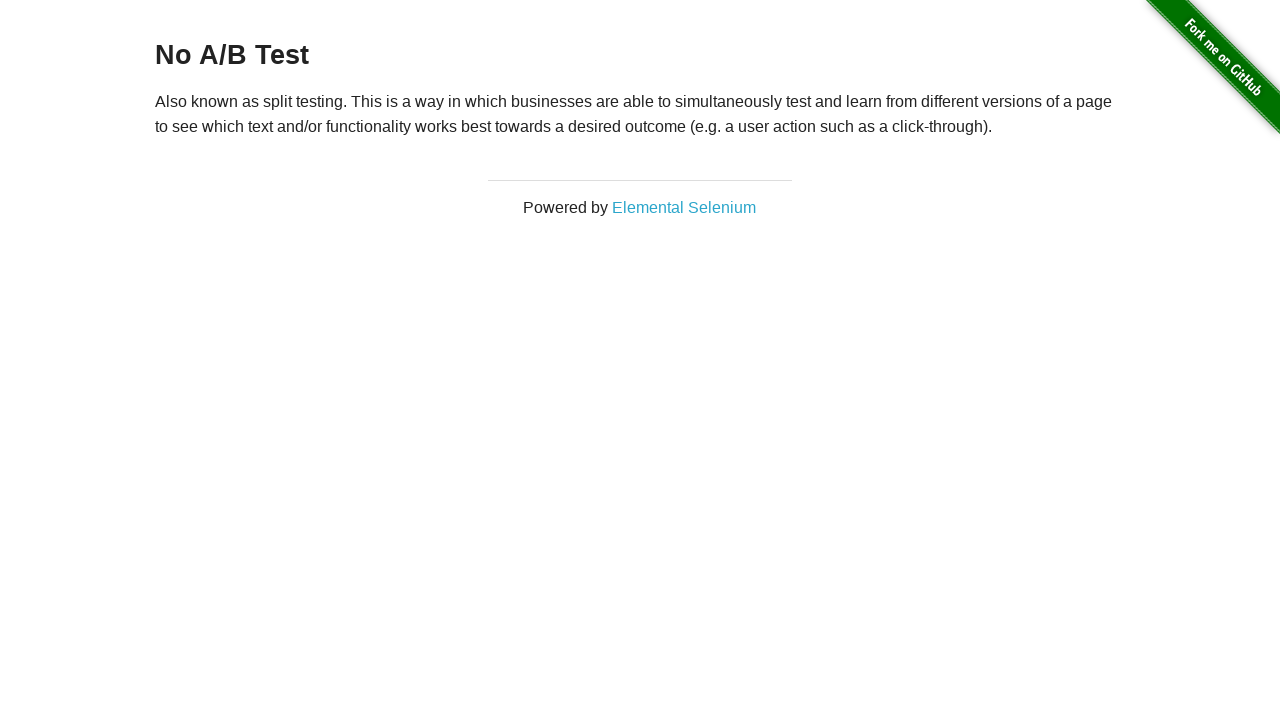